Navigates to example.com, queries for an anchor element, and clicks on it to test basic element selection and click functionality.

Starting URL: https://example.com

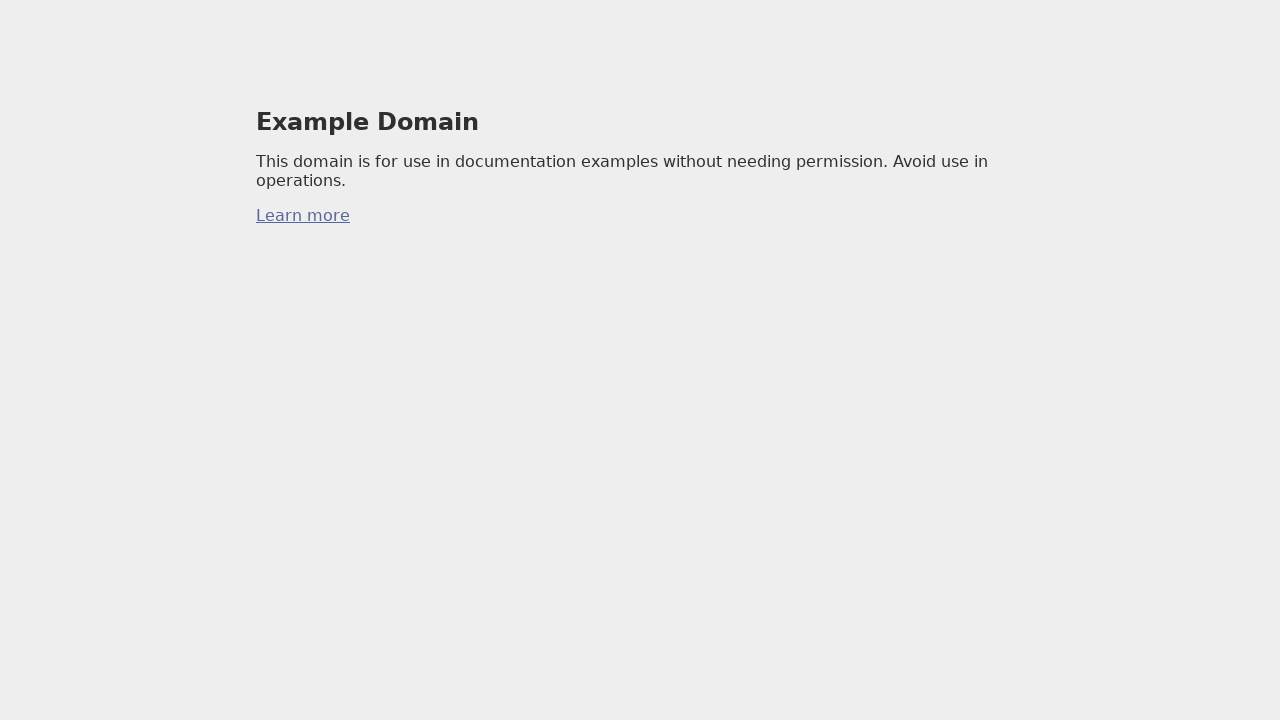

Navigated to https://example.com
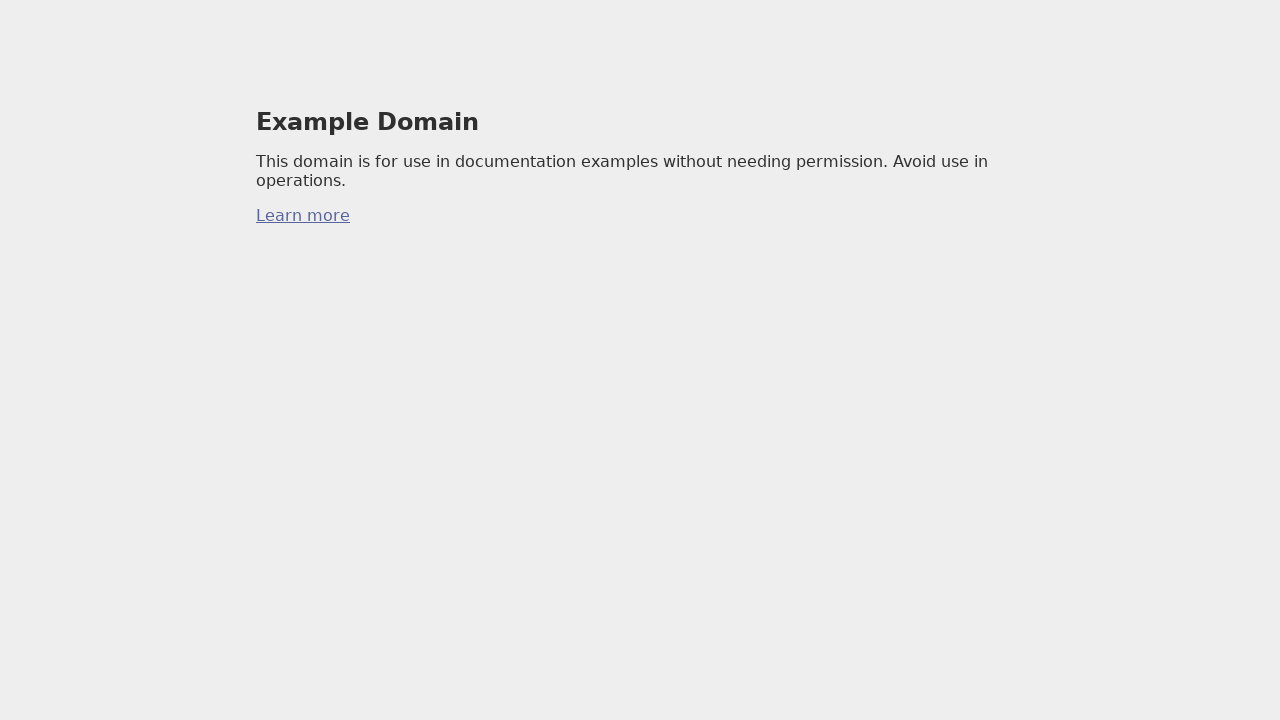

Queried for first anchor element on the page
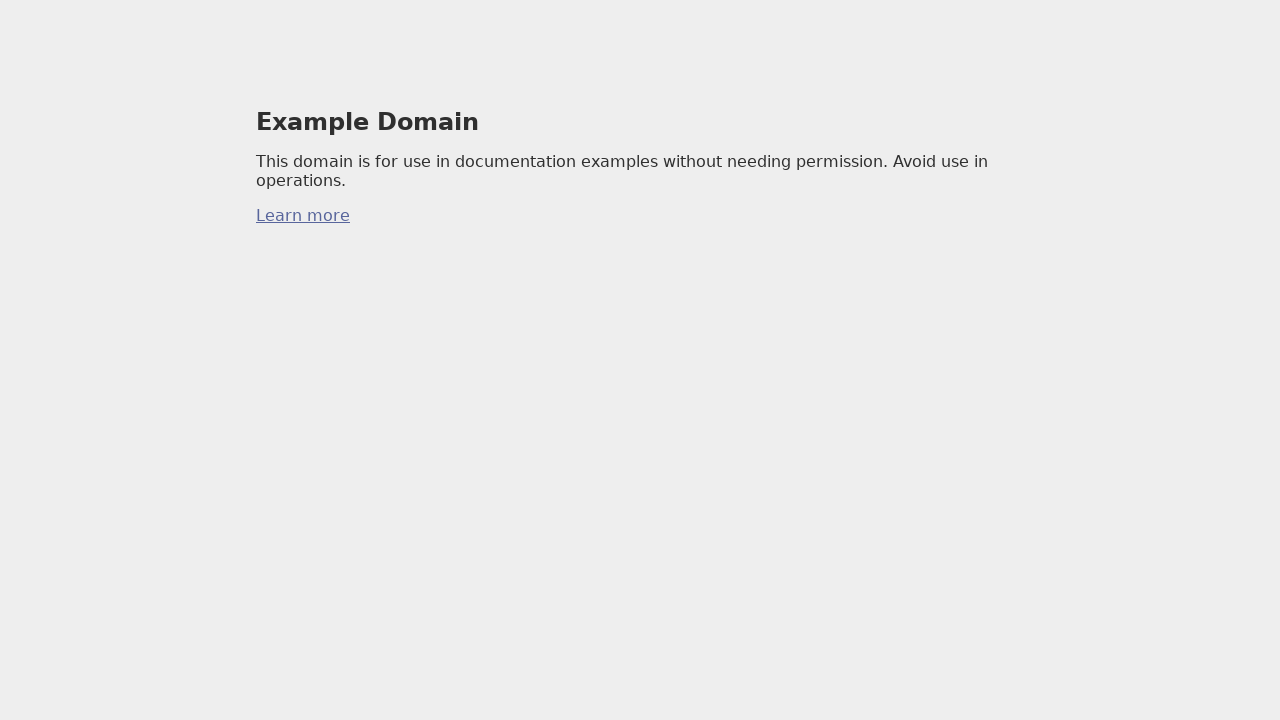

Clicked on the anchor element
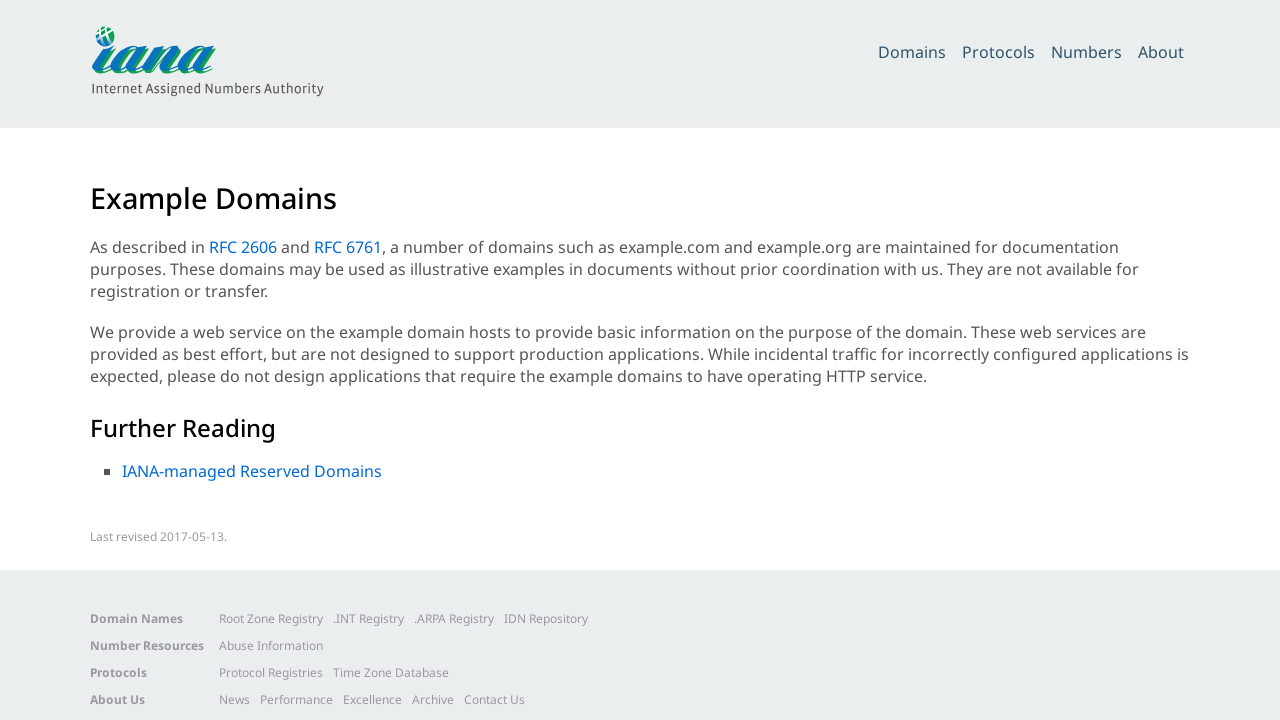

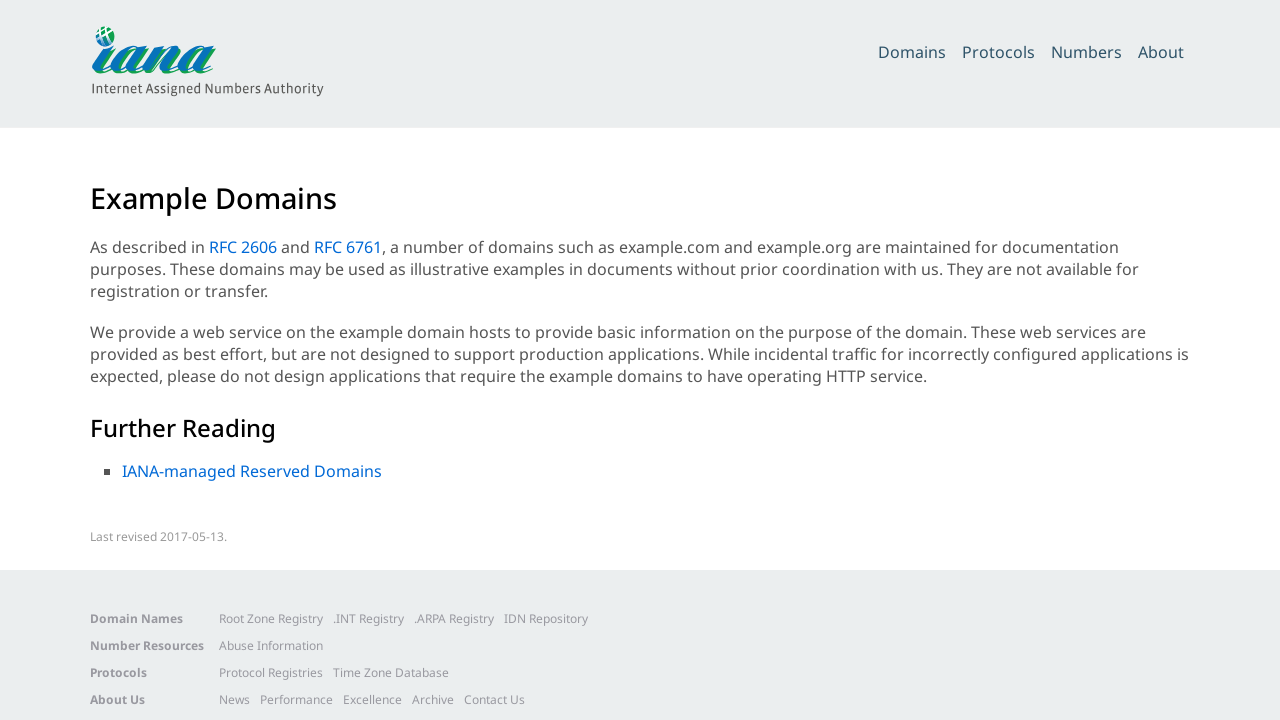